Tests adding multiple todo items to a list and verifies they appear correctly

Starting URL: https://demo.playwright.dev/todomvc

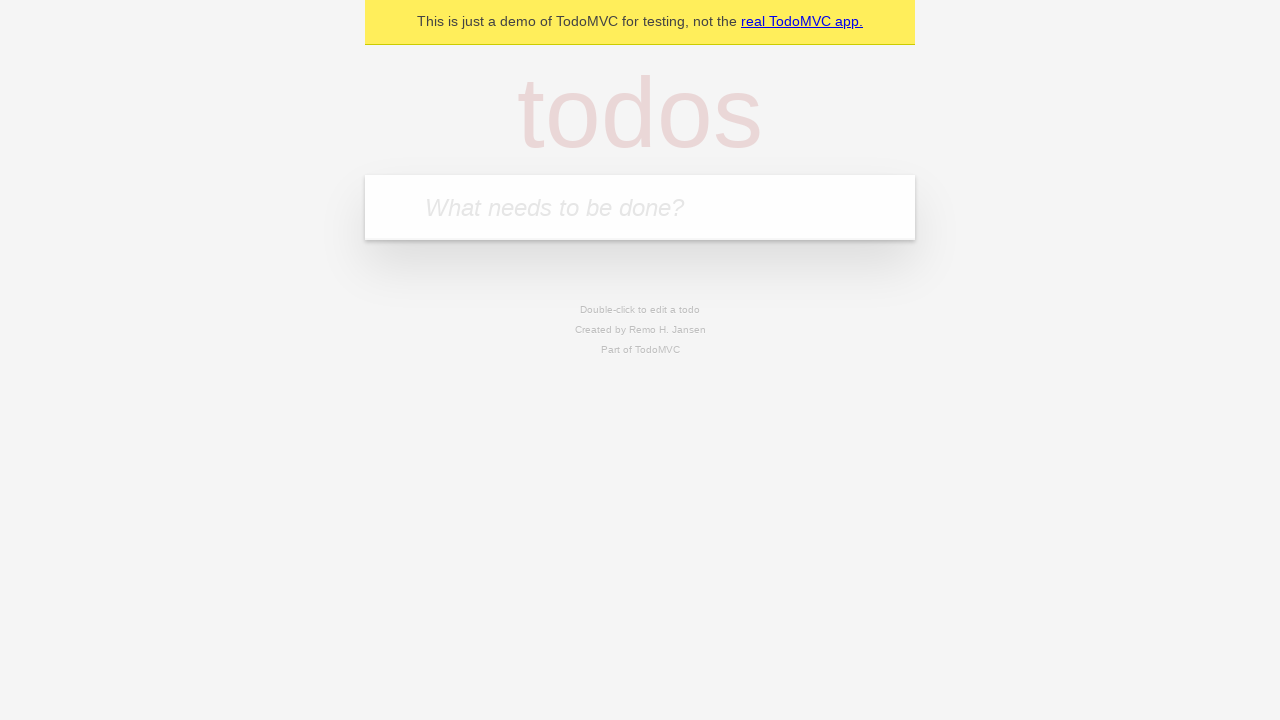

Located the todo input field with placeholder 'What needs to be done?'
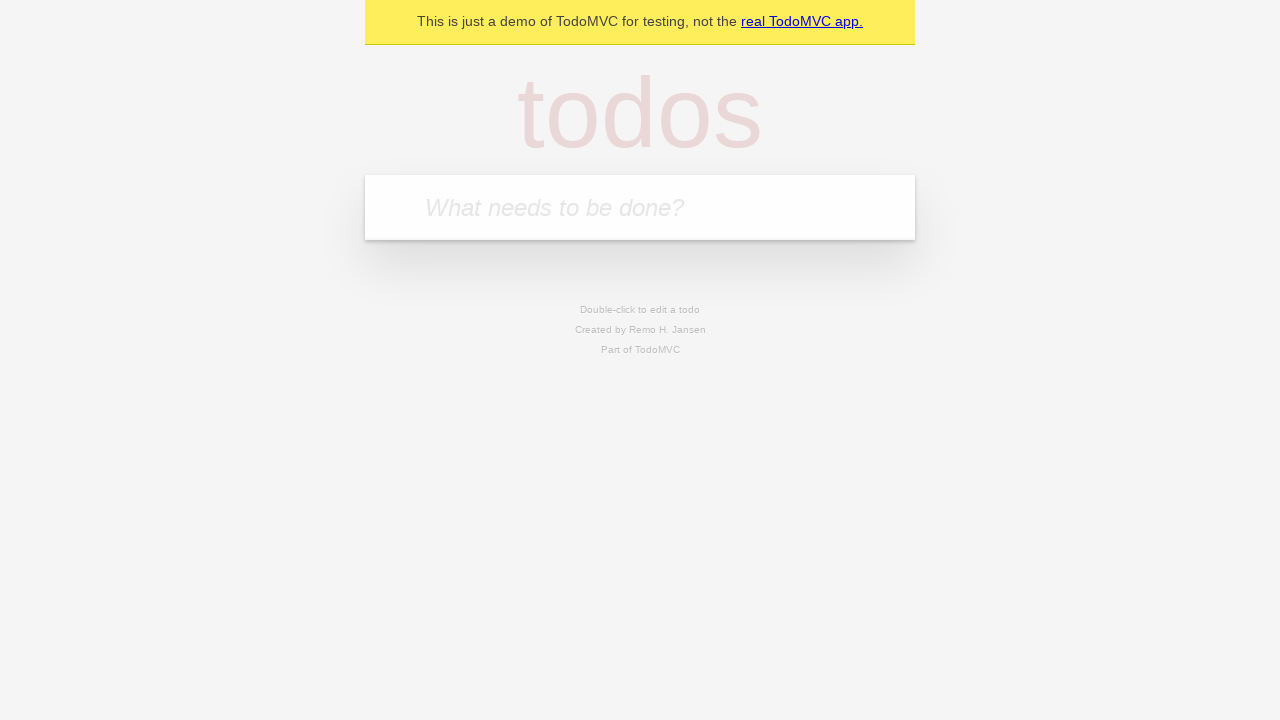

Filled first todo item with 'buy some cheese' on internal:attr=[placeholder="What needs to be done?"i]
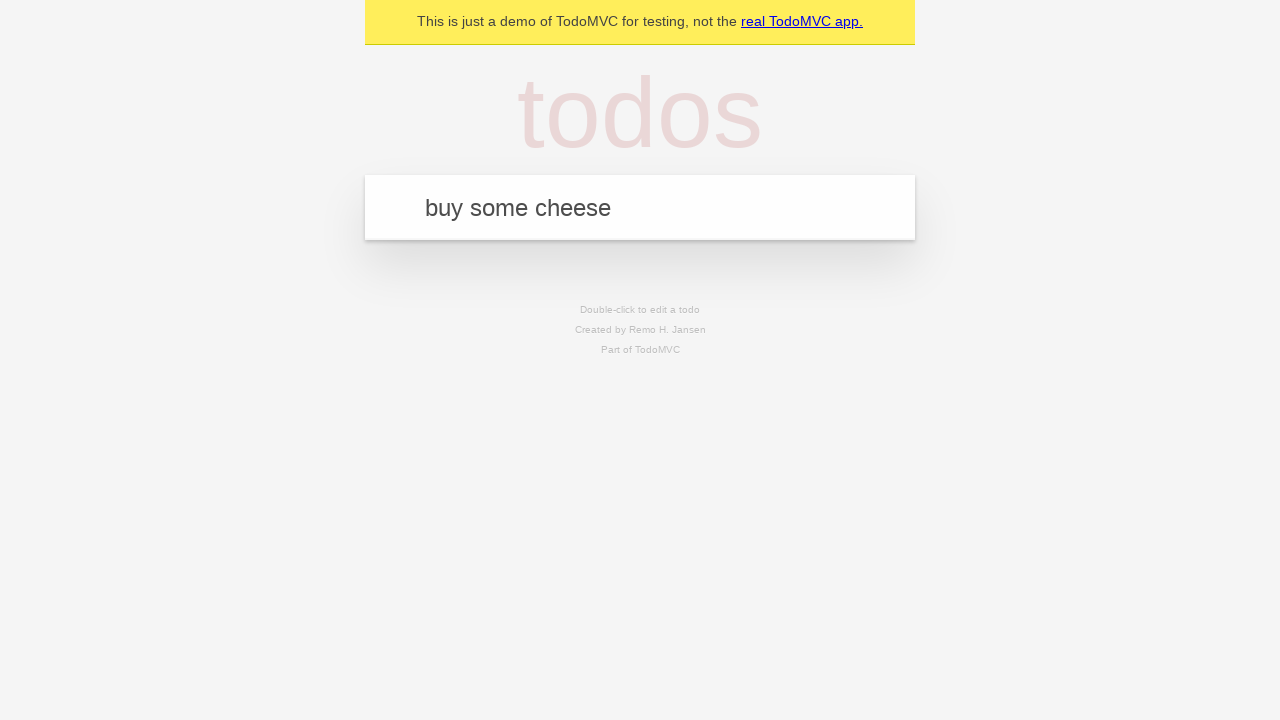

Pressed Enter to submit first todo item on internal:attr=[placeholder="What needs to be done?"i]
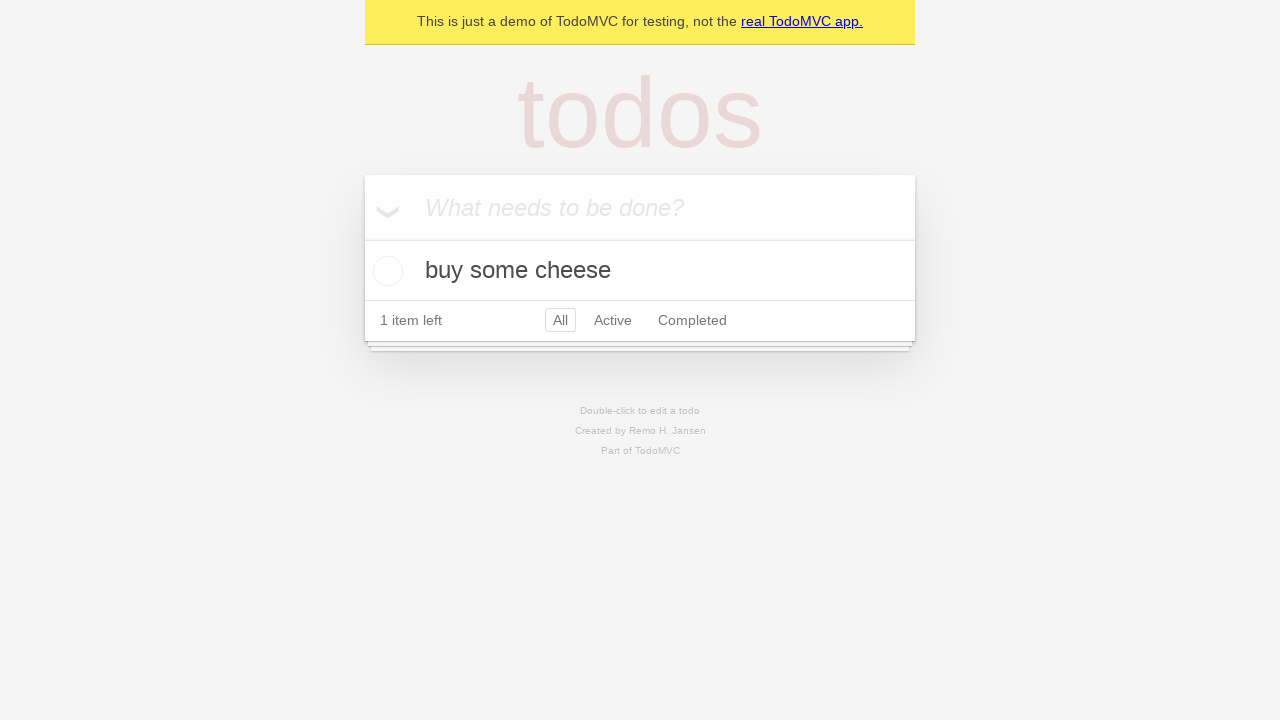

Verified first todo item appeared in the list
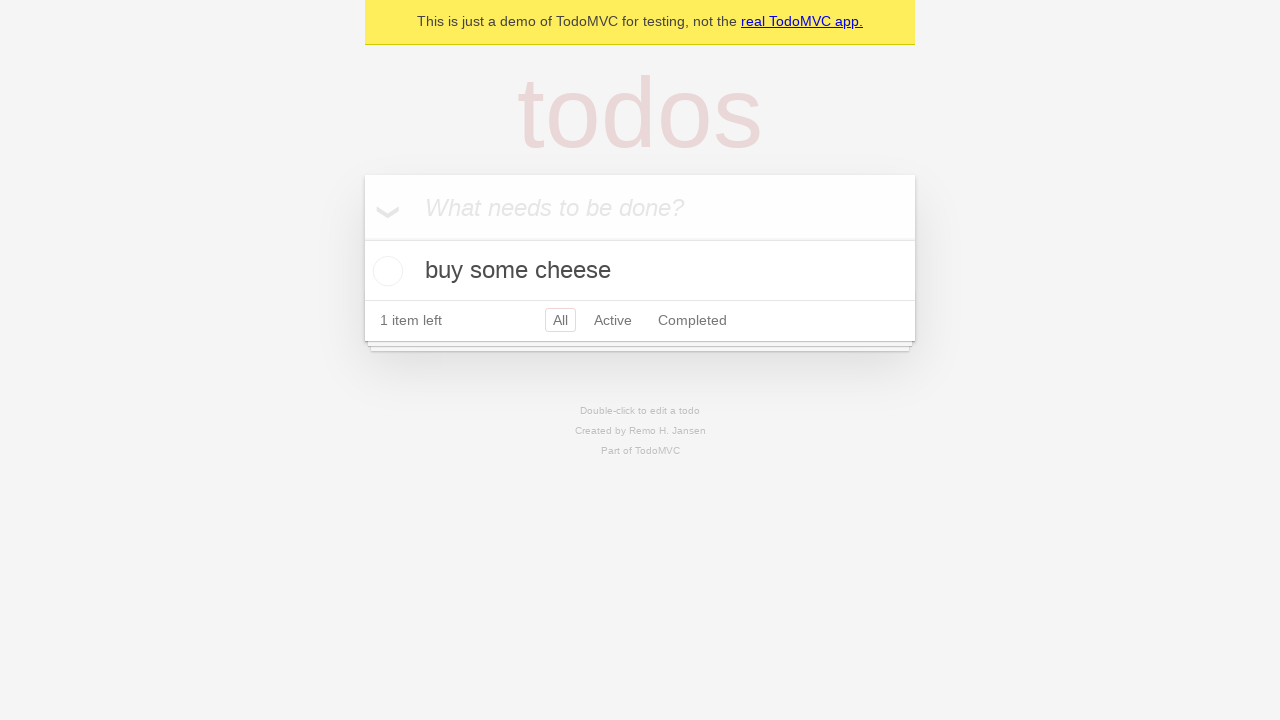

Filled second todo item with 'feed the cat' on internal:attr=[placeholder="What needs to be done?"i]
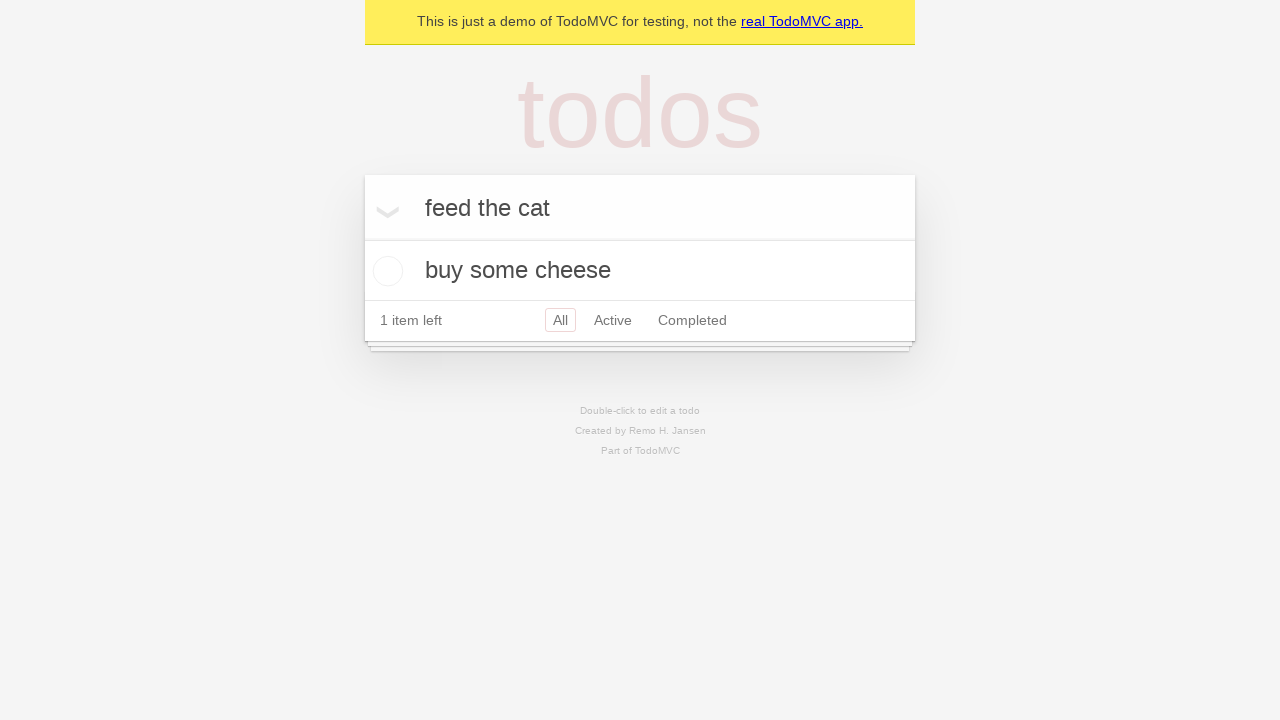

Pressed Enter to submit second todo item on internal:attr=[placeholder="What needs to be done?"i]
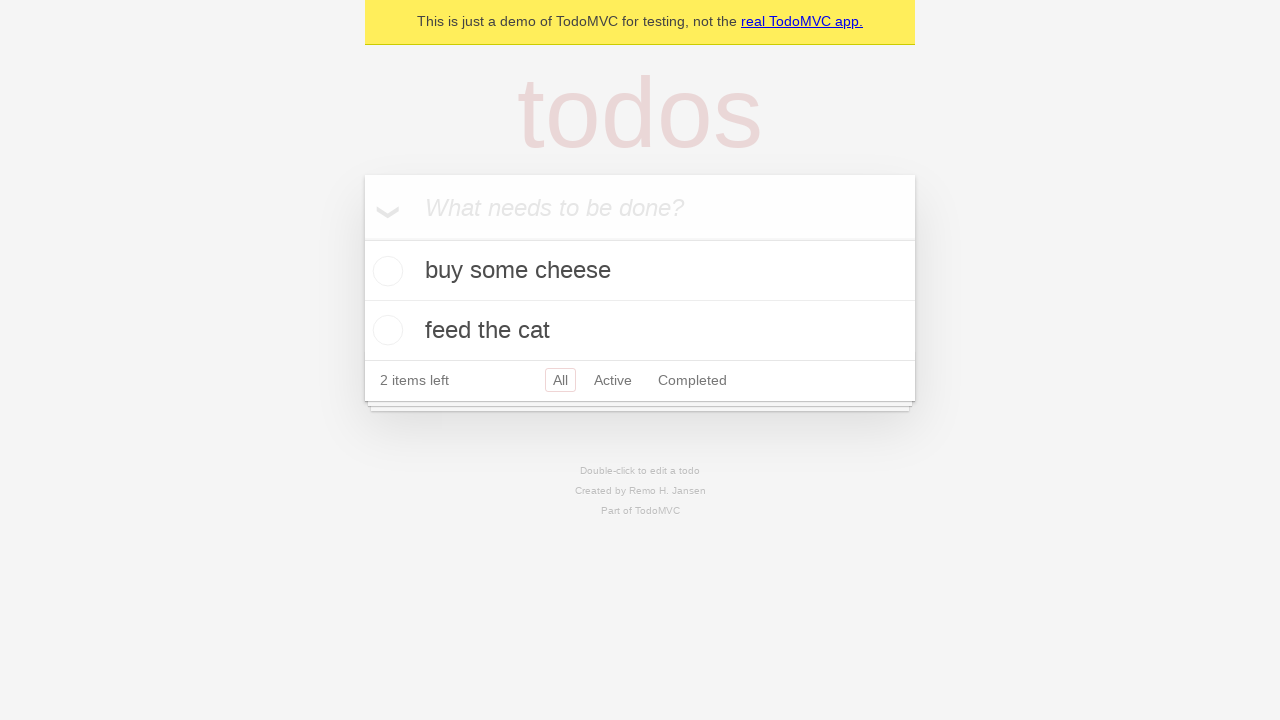

Verified second todo item appeared in the list
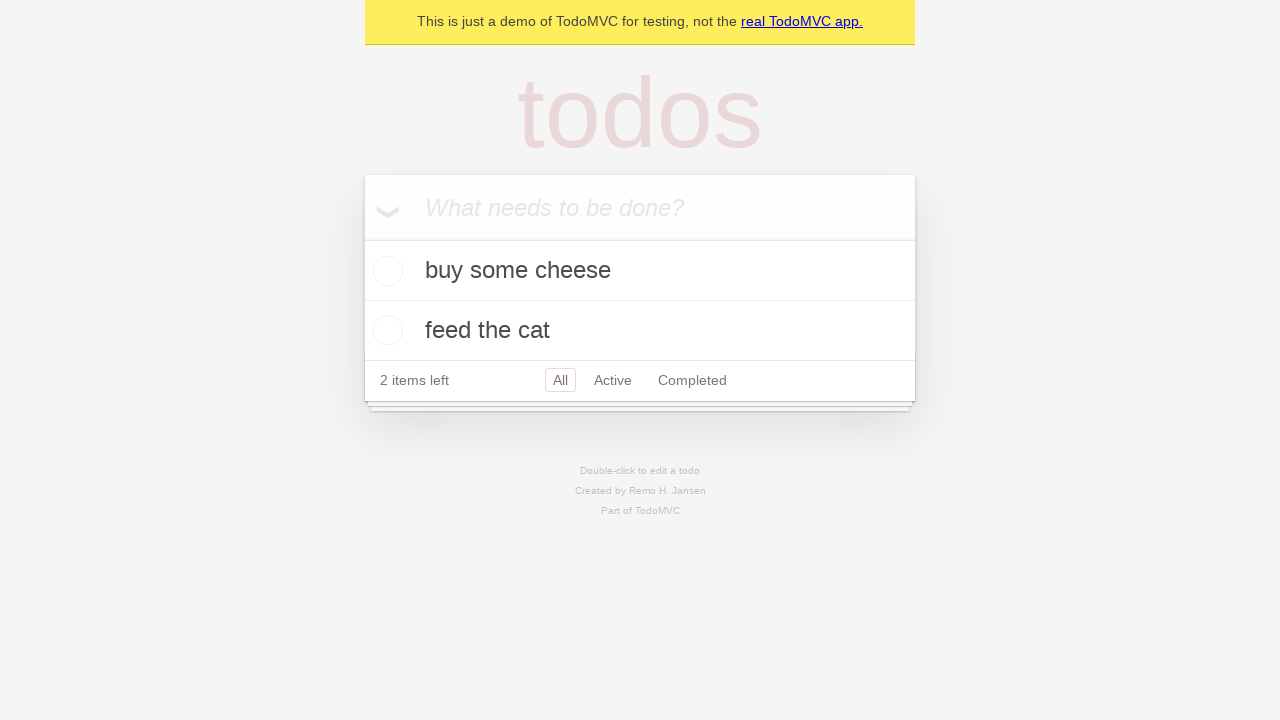

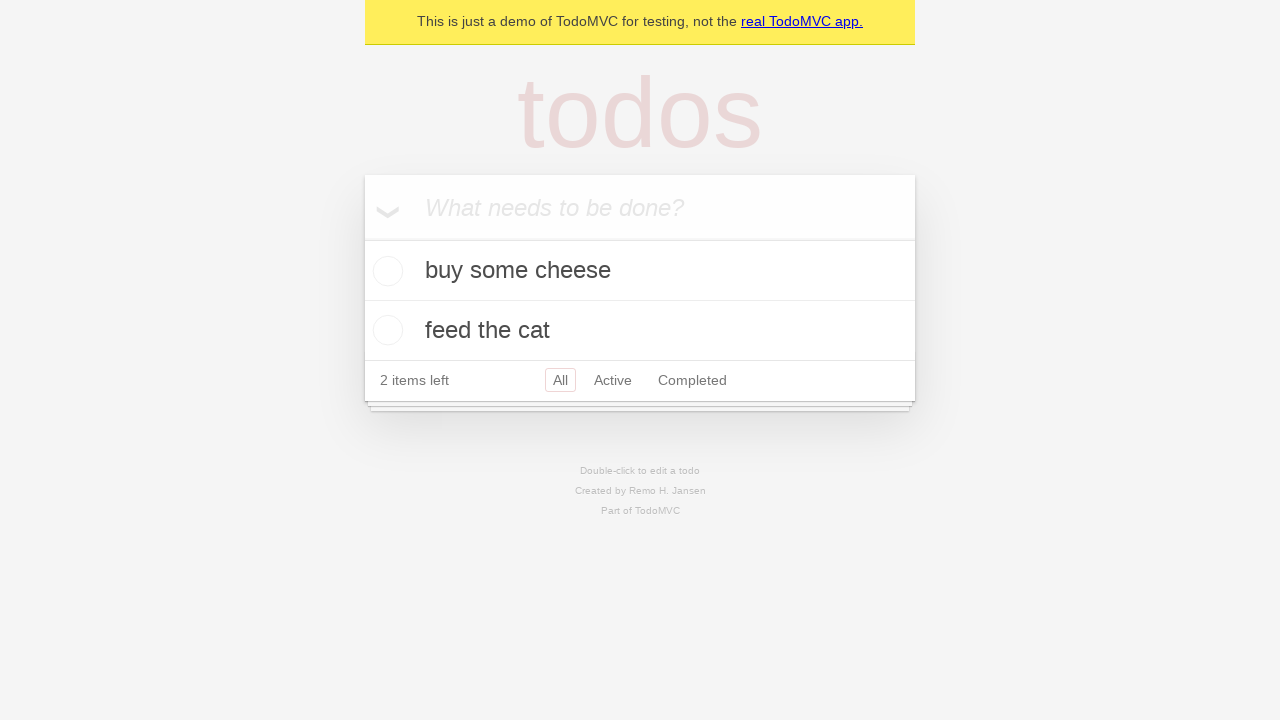